Tests right-click context menu functionality by performing a right-click on an element

Starting URL: https://swisnl.github.io/jQuery-contextMenu/demo.html

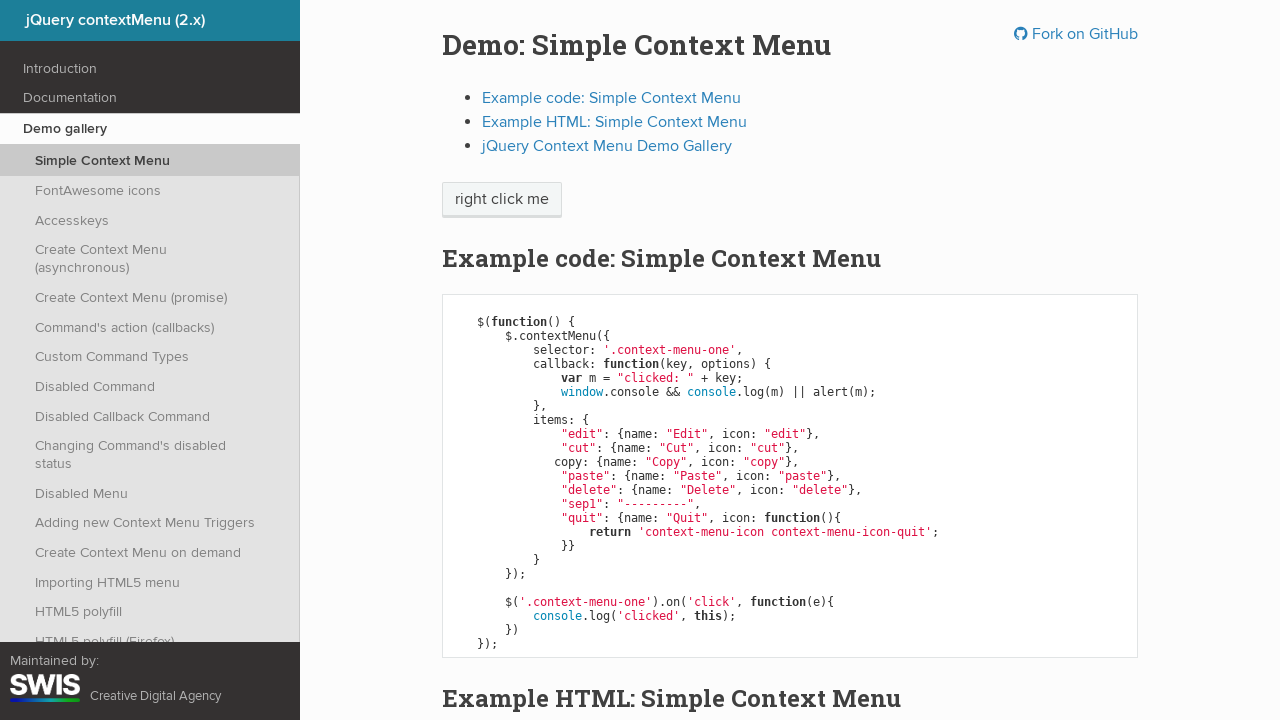

Right-clicked on context menu element to open context menu at (502, 200) on .context-menu-one
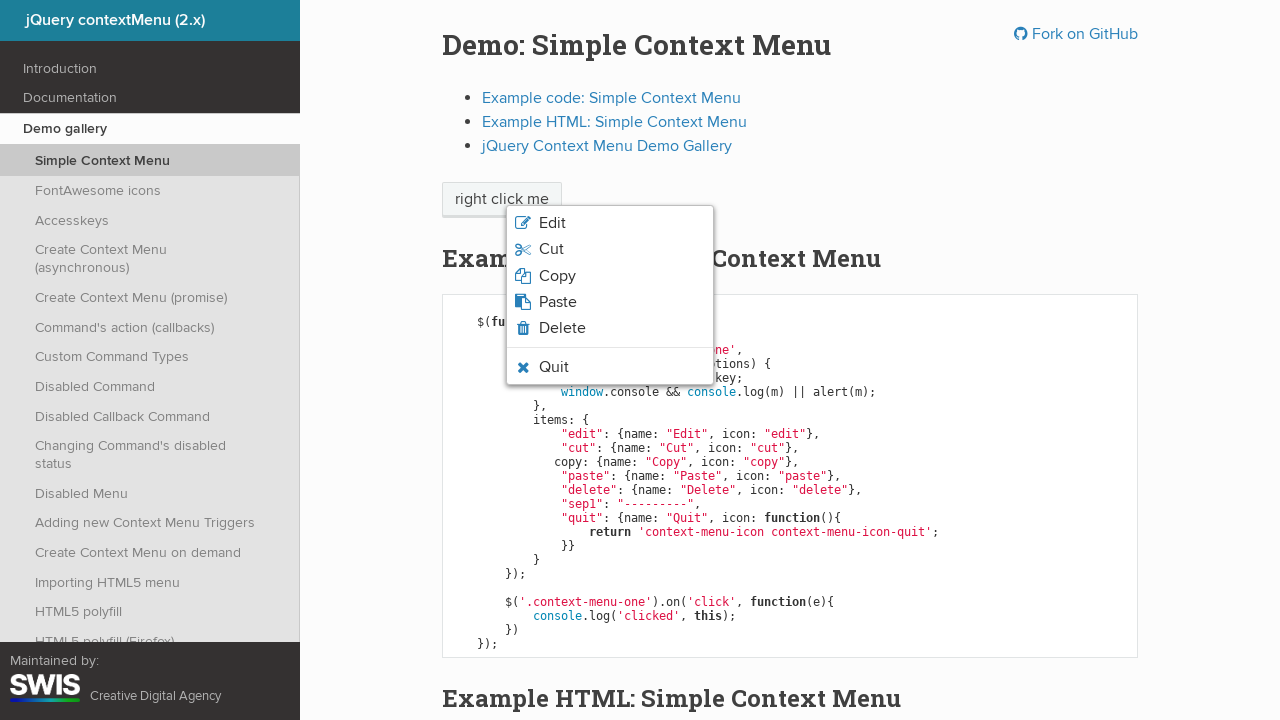

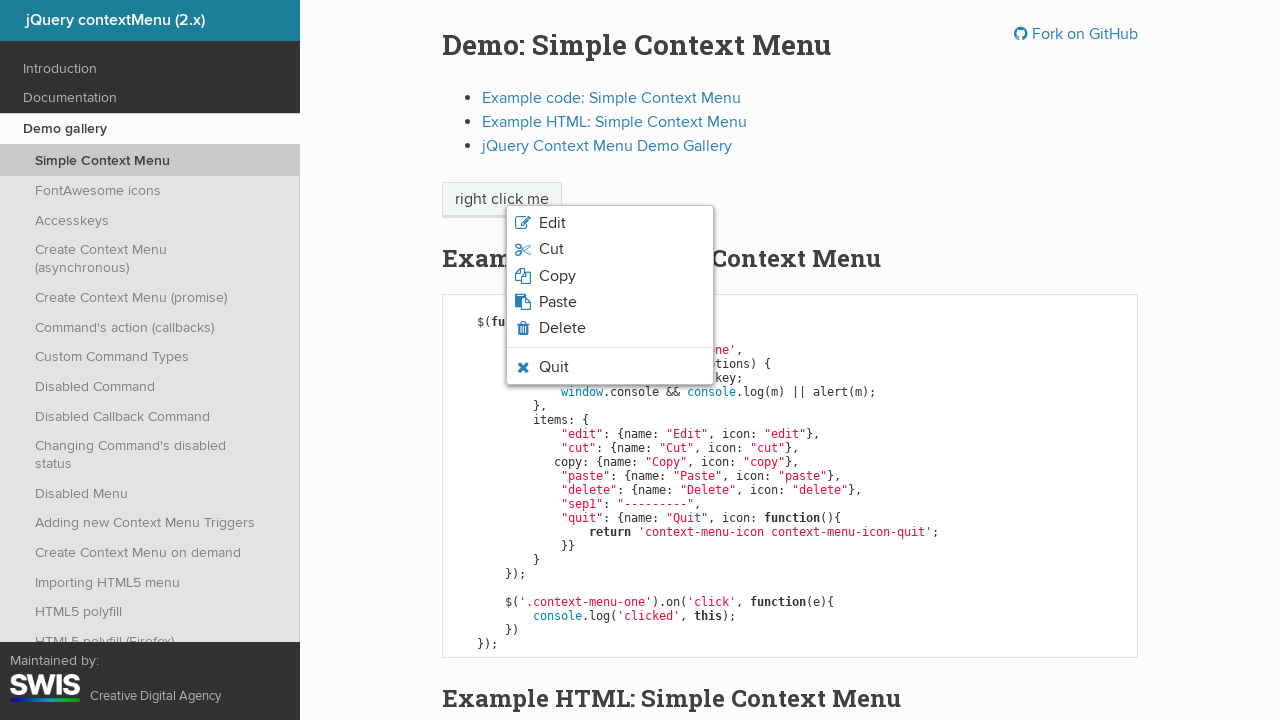